Navigates to Rahul Shetty Academy website and verifies the page loads by checking the title

Starting URL: https://rahulshettyacademy.com

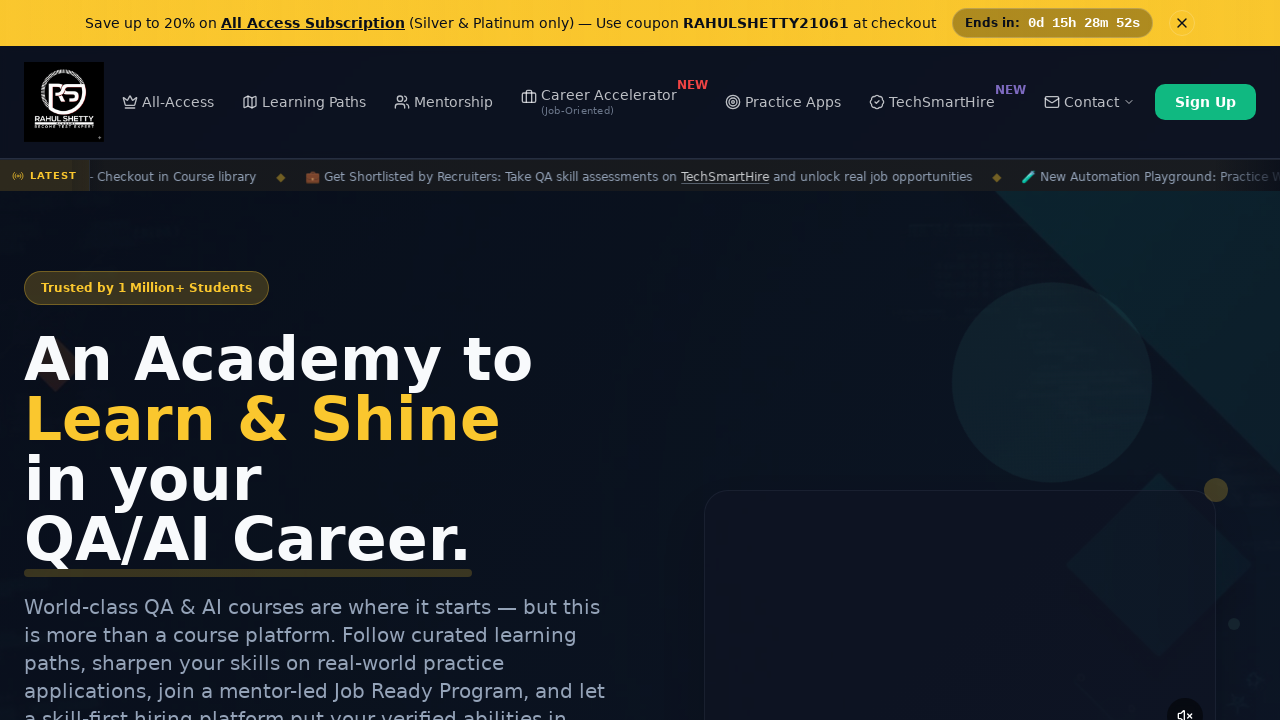

Waited for page to load (domcontentloaded state)
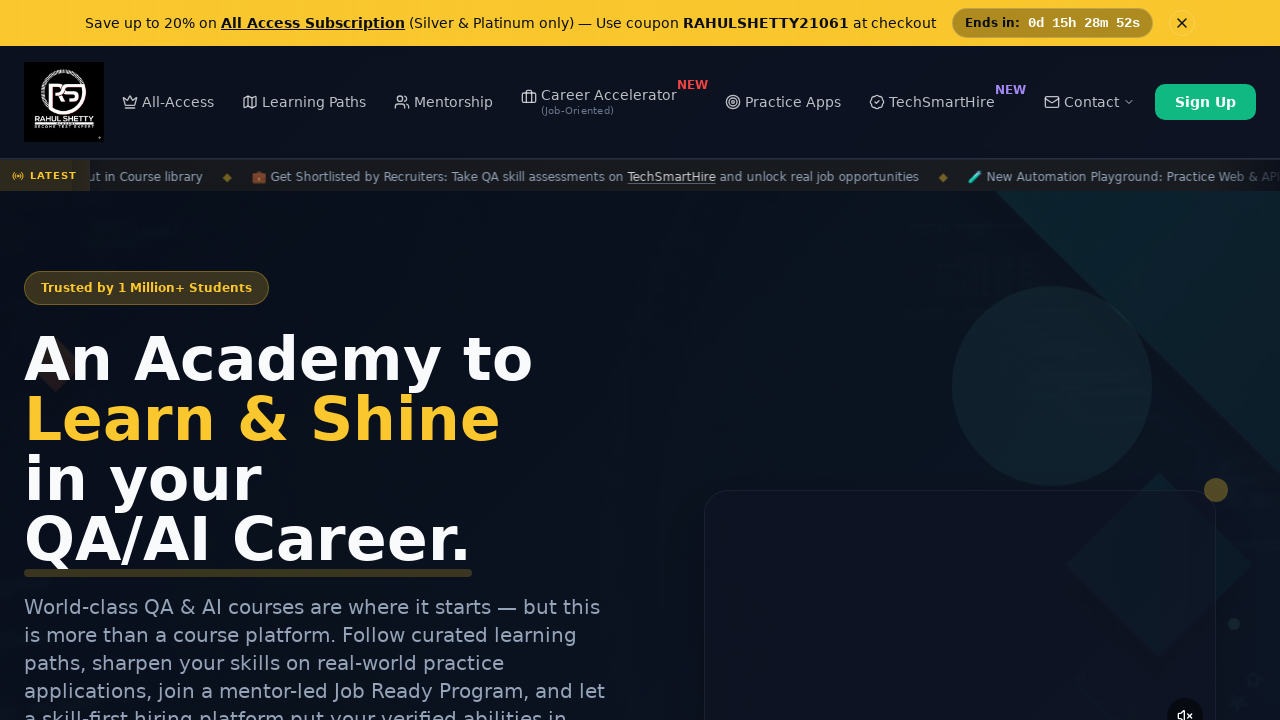

Retrieved page title: 'Rahul Shetty Academy | QA Automation, Playwright, AI Testing & Online Training'
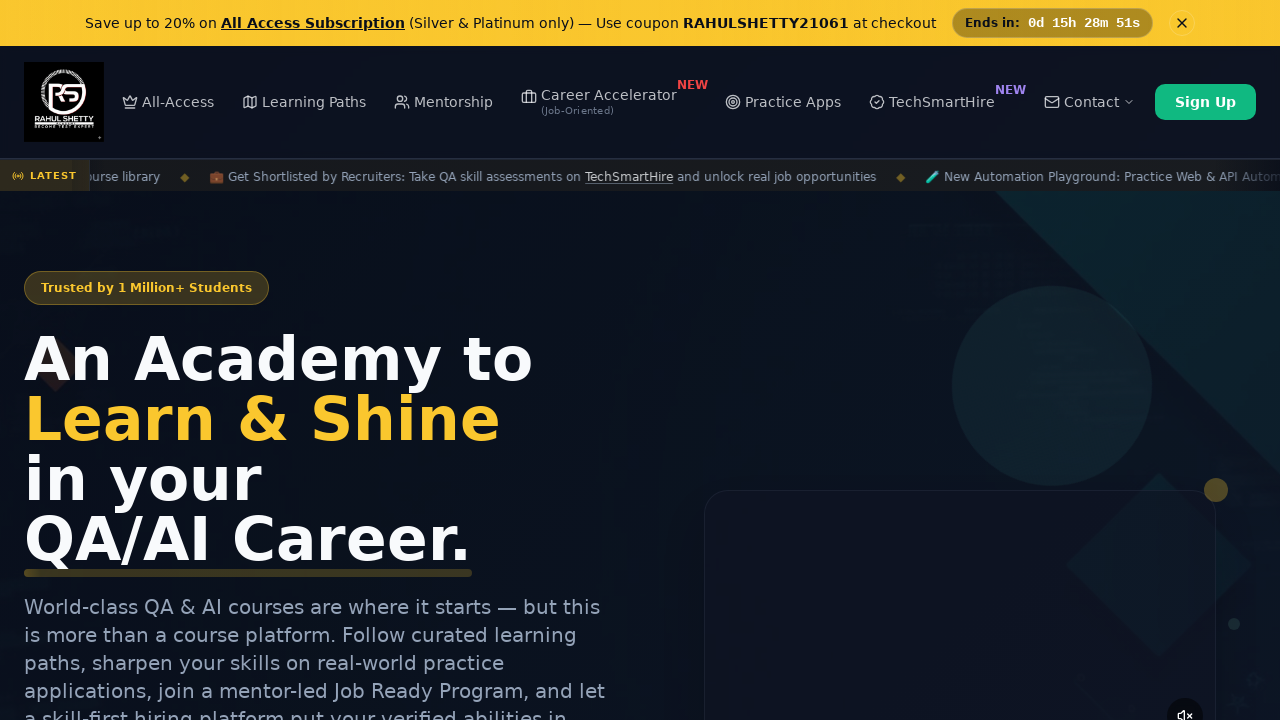

Verified that page title is not empty
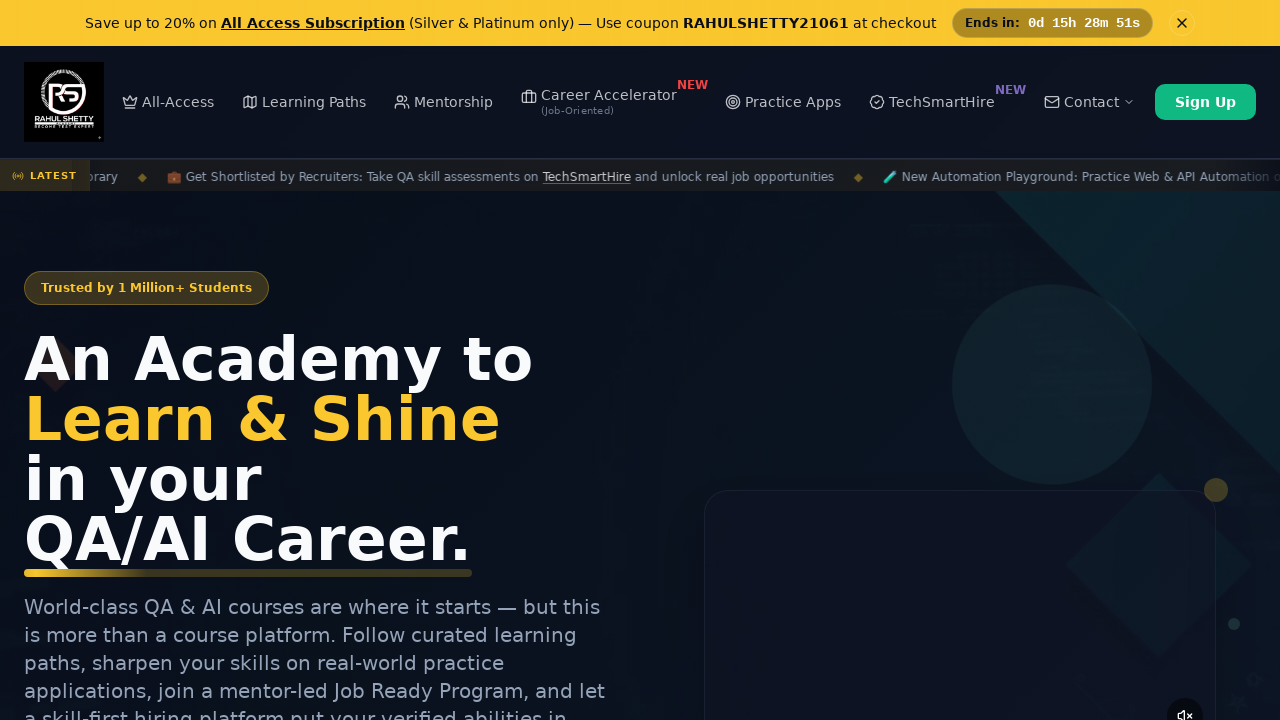

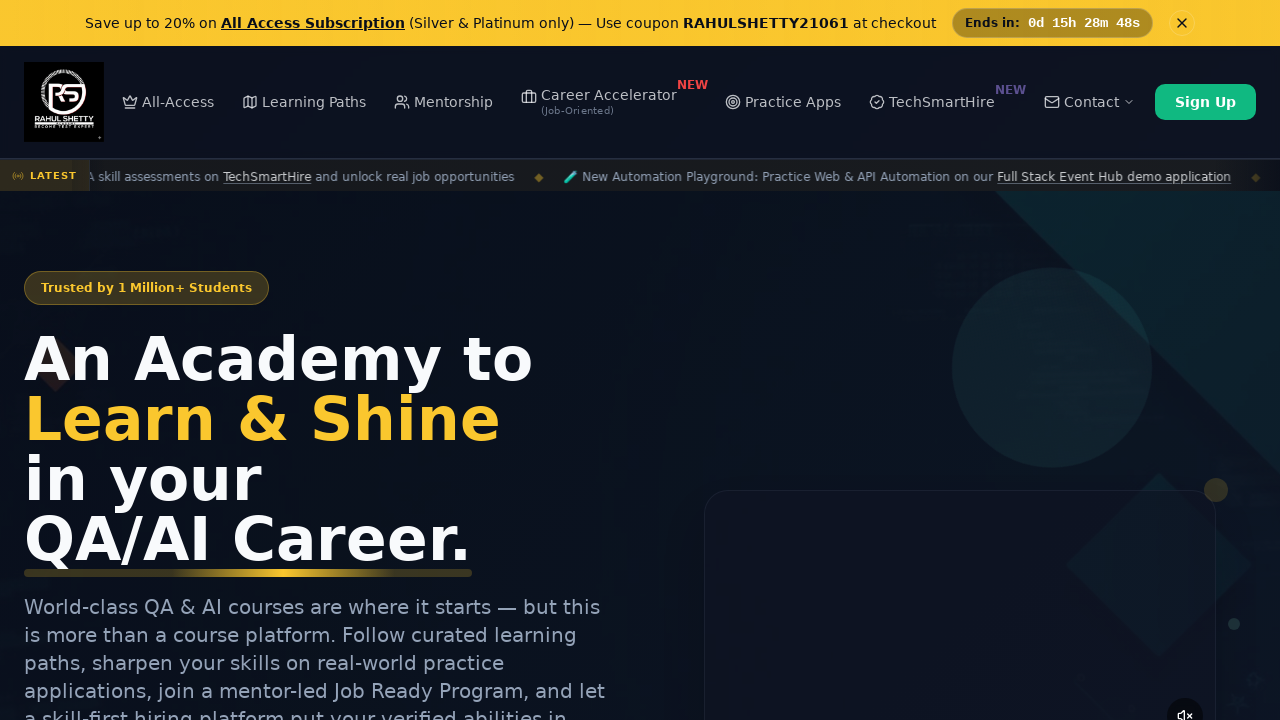